Tests status codes page by clicking on 404 status code link and verifying the response text

Starting URL: https://the-internet.herokuapp.com/

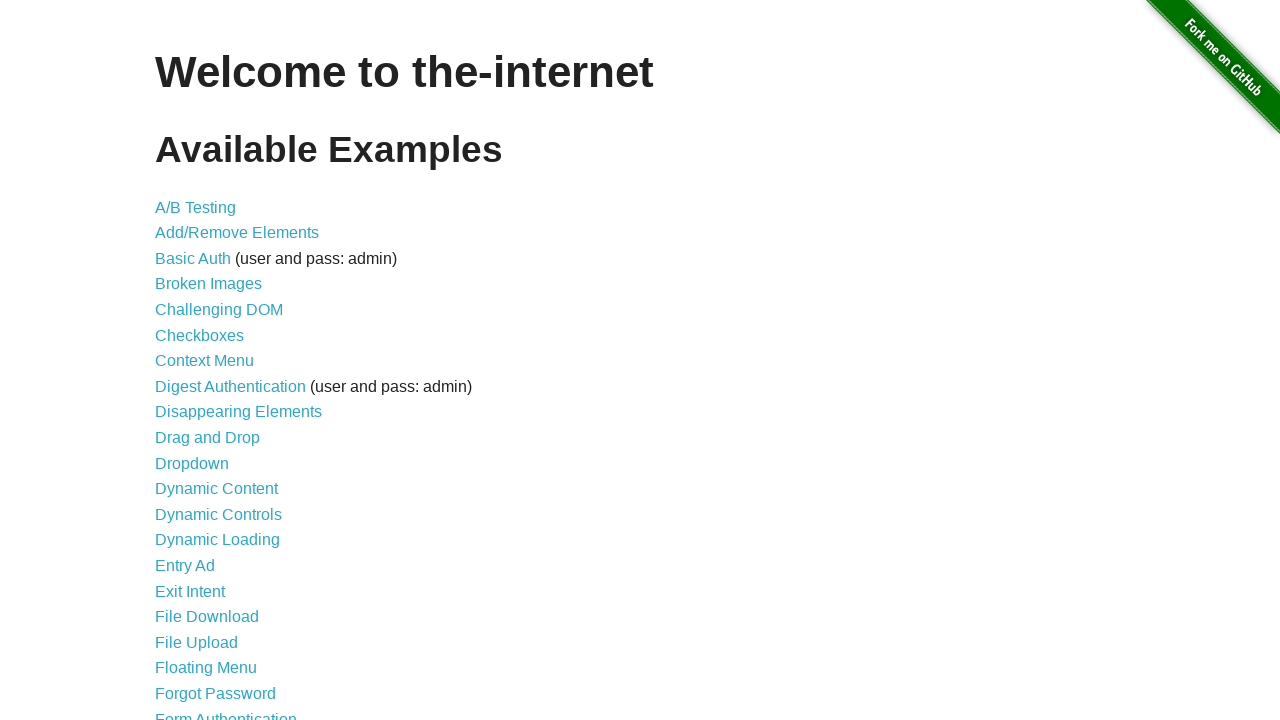

Clicked on Status Codes link at (203, 600) on xpath=//a[@href='/status_codes']
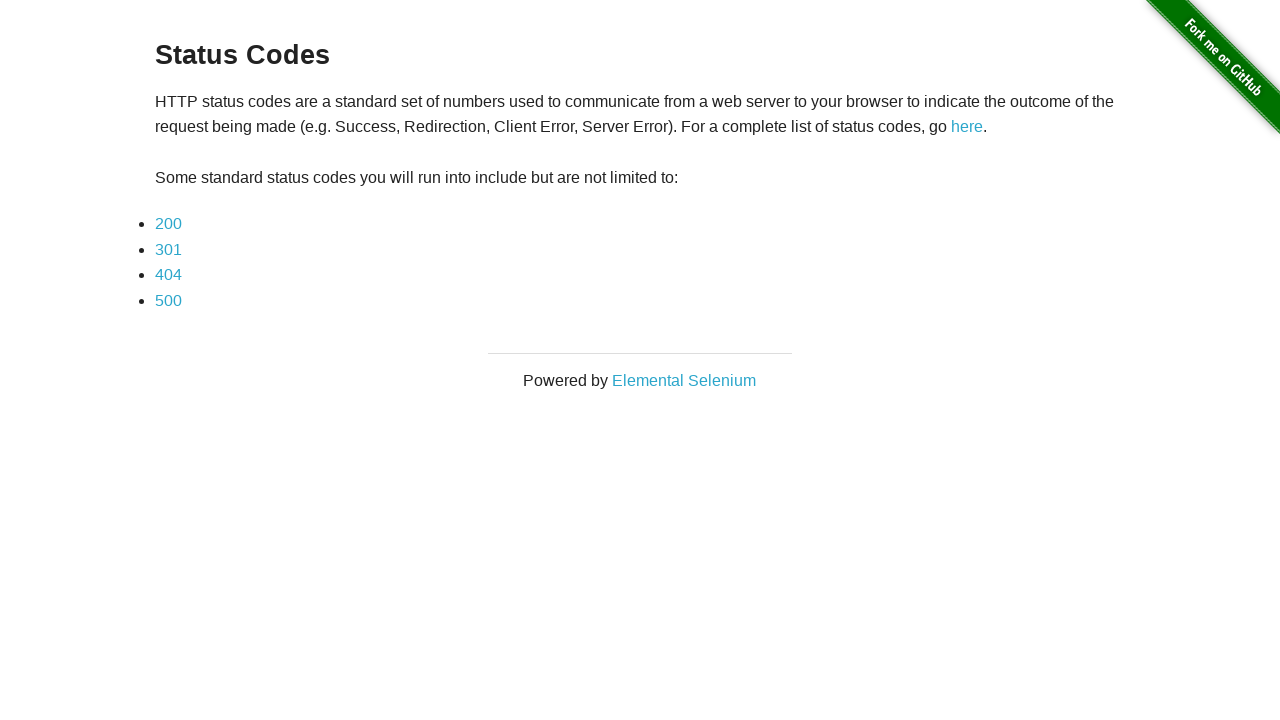

Navigated to Status Codes page
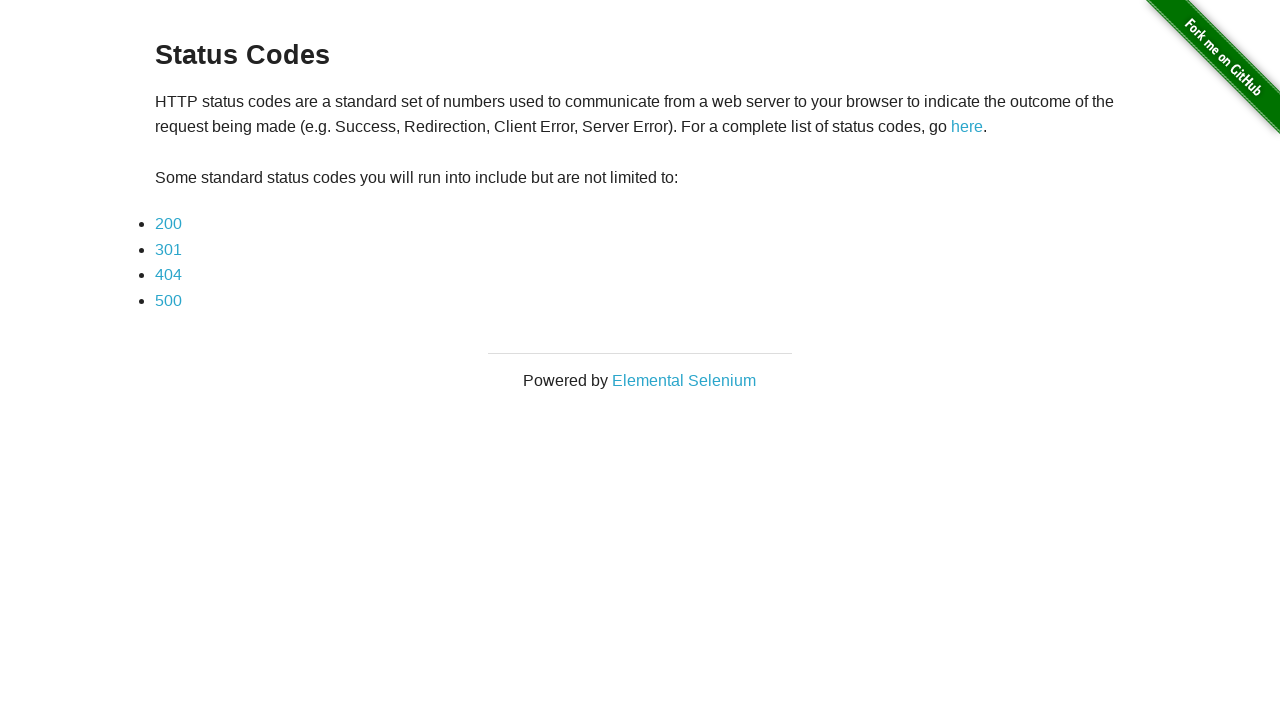

Clicked on 404 status code link at (168, 275) on xpath=//a[@href='status_codes/404']
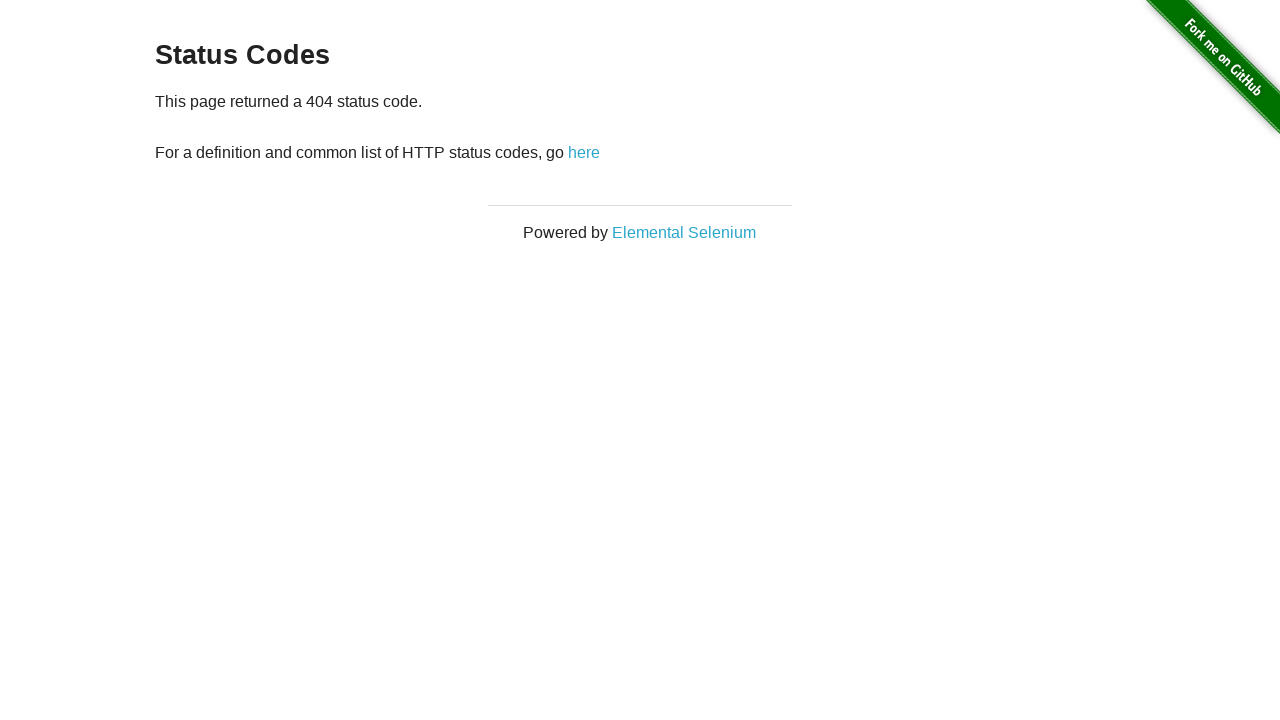

Verified that page returned a 404 status code
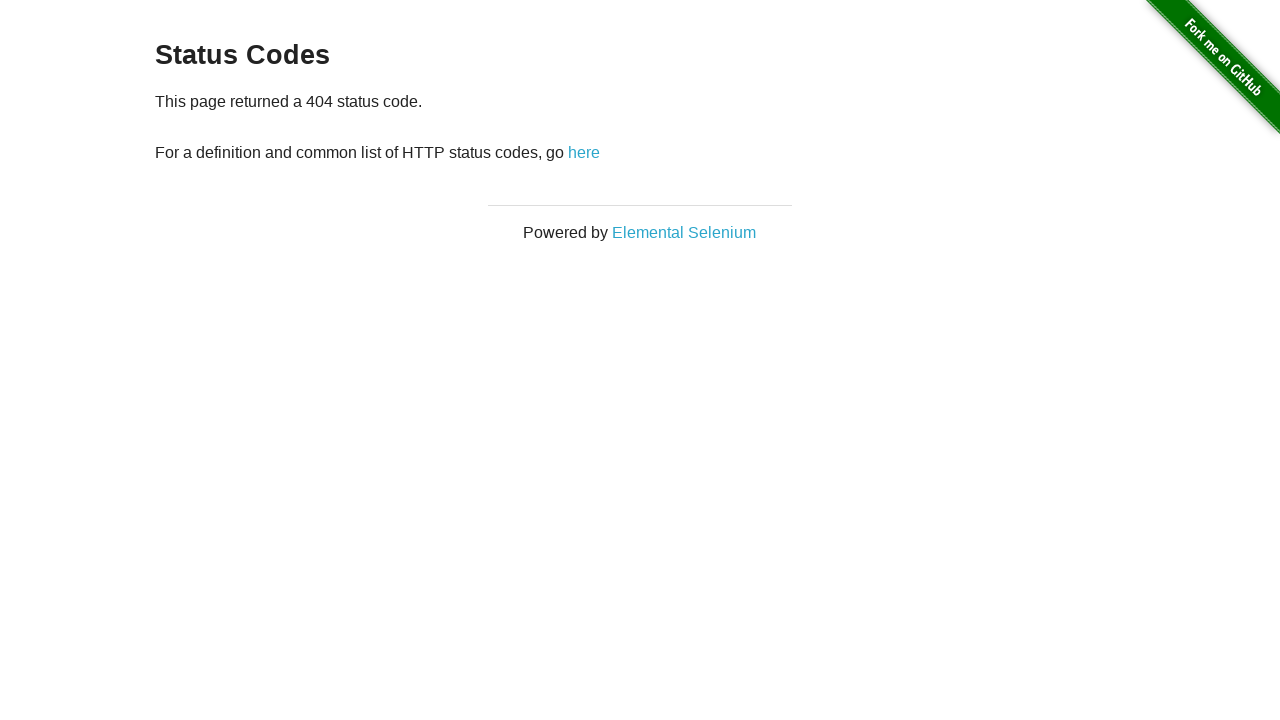

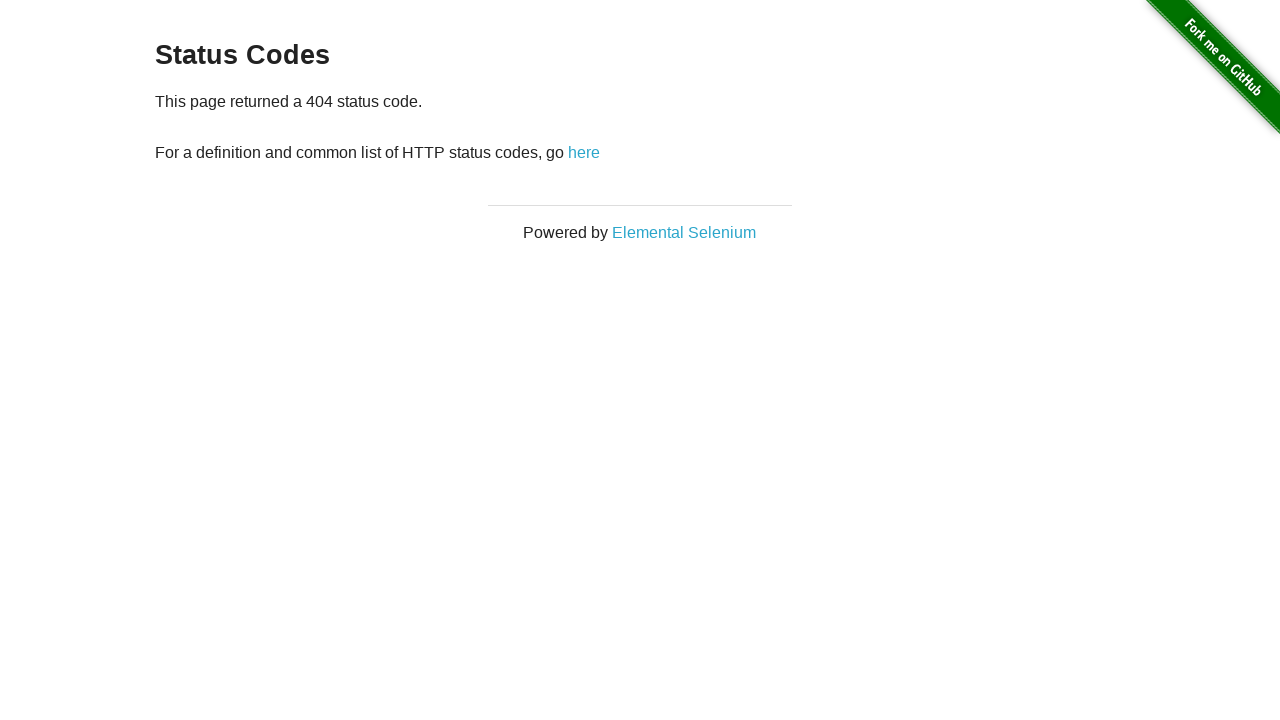